Tests that search does not accept book name with symbols interspersed by searching for "gr!ea;t" and verifying a confirmation message is displayed

Starting URL: https://www.sharelane.com/cgi-bin/main.py

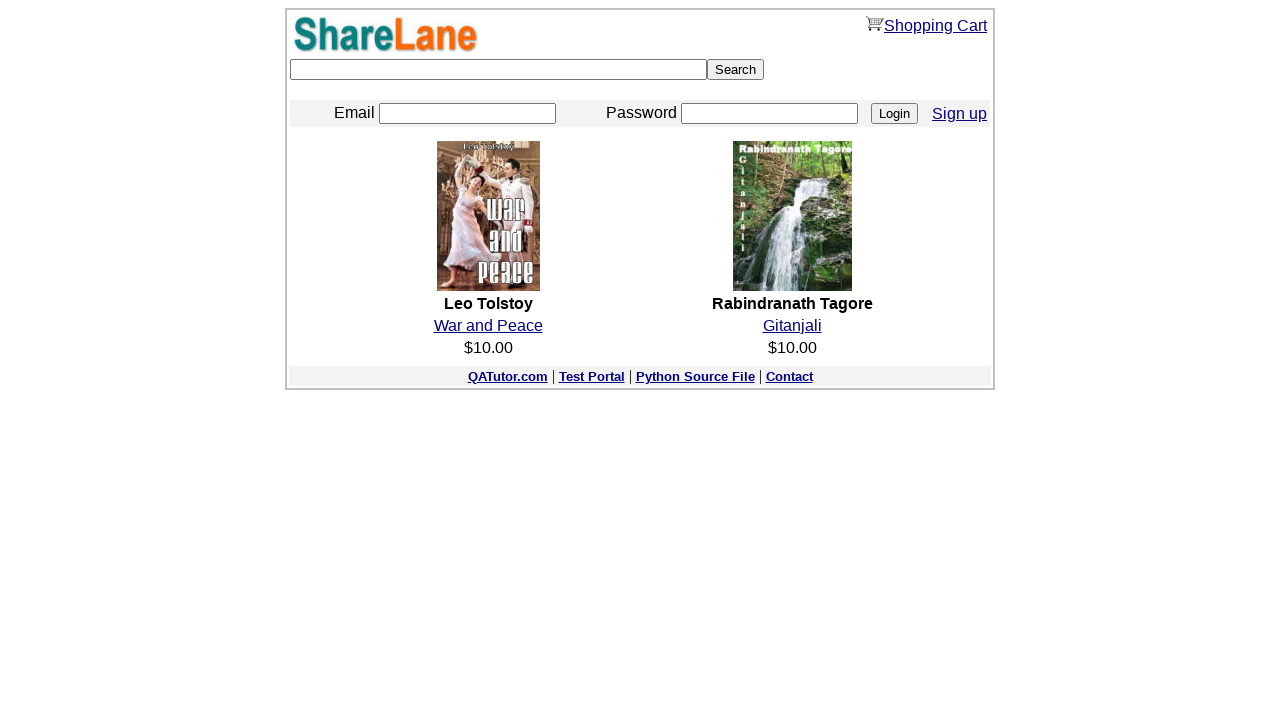

Filled search field with book name containing symbols 'gr!ea;t' on [type=text]
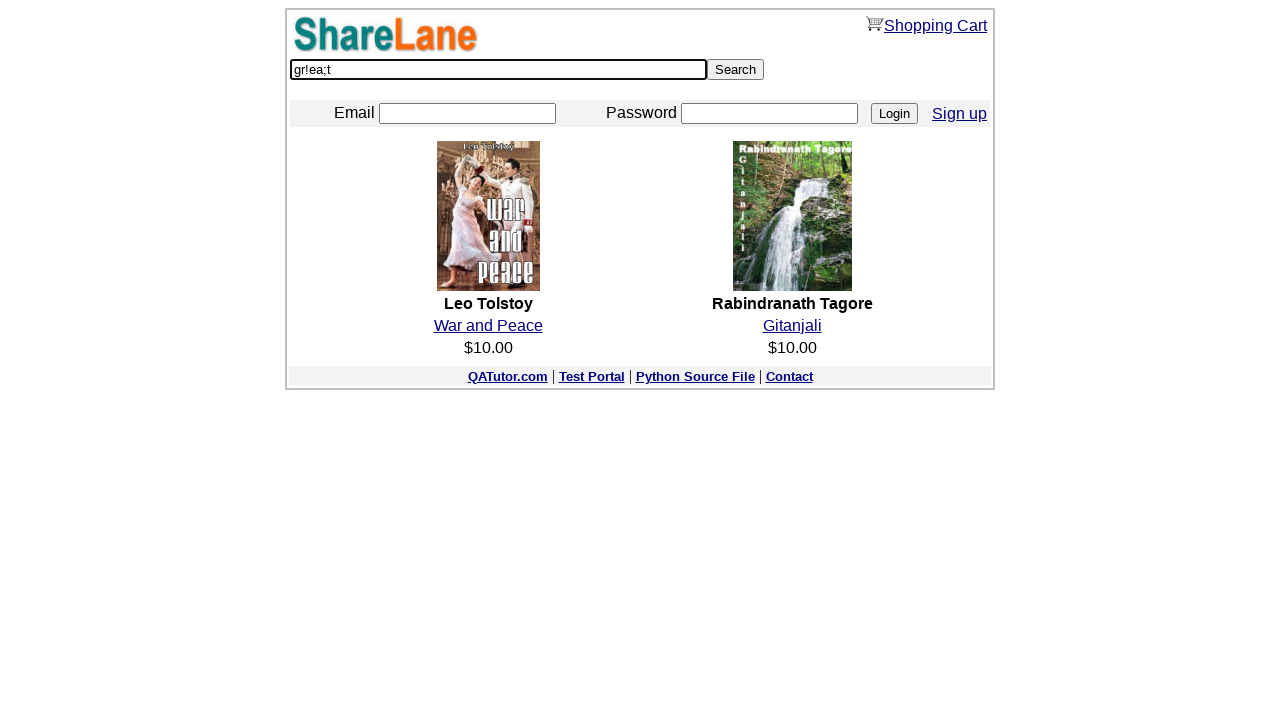

Clicked search button at (736, 70) on [value=Search]
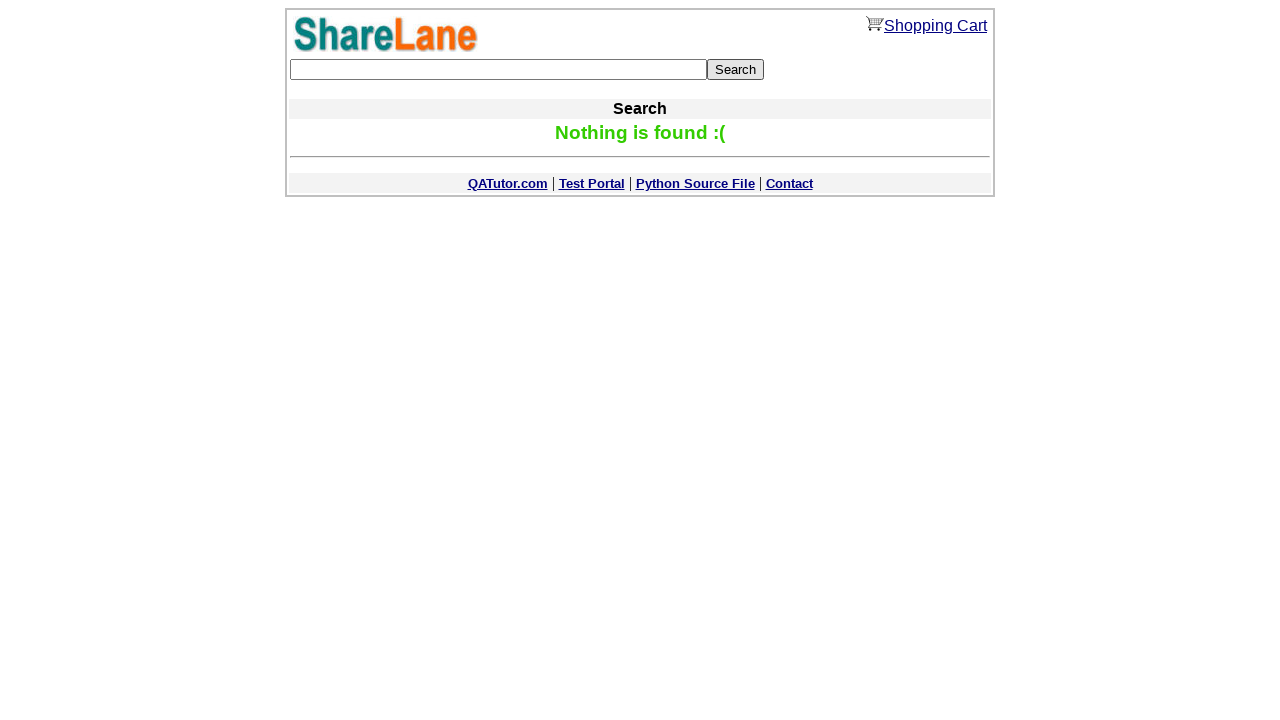

Confirmation message displayed - search correctly rejected book name with symbols
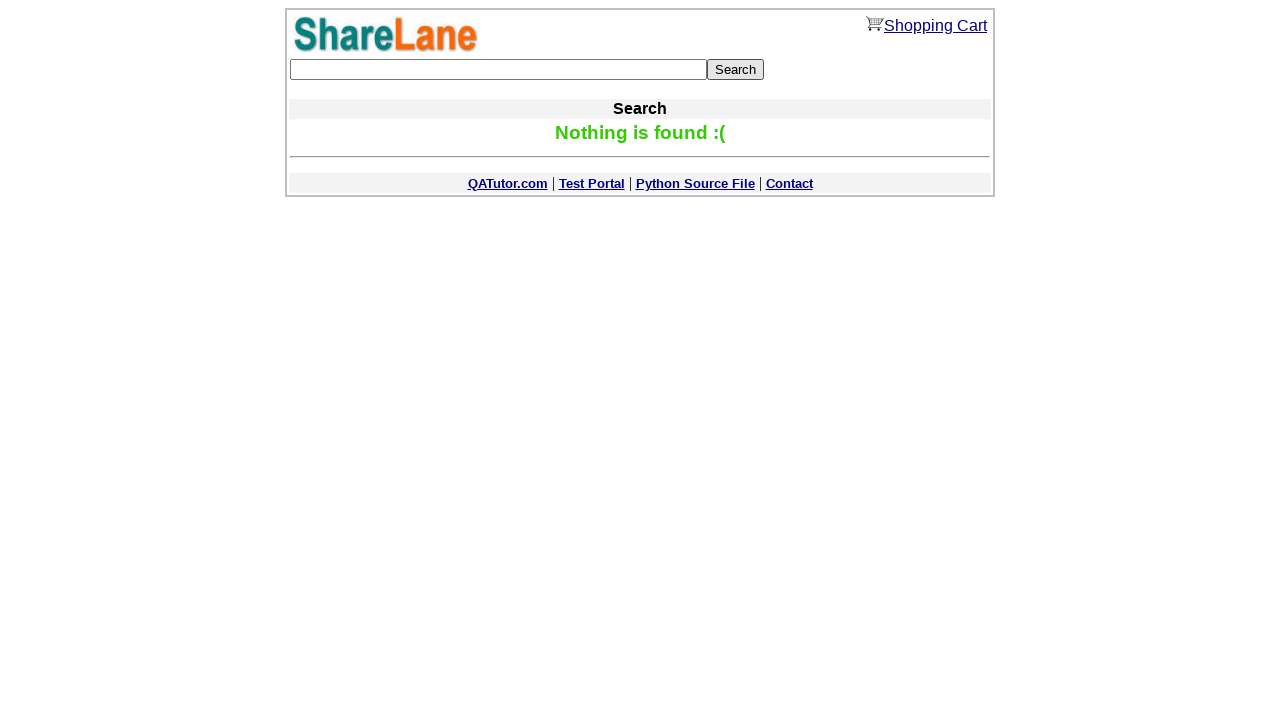

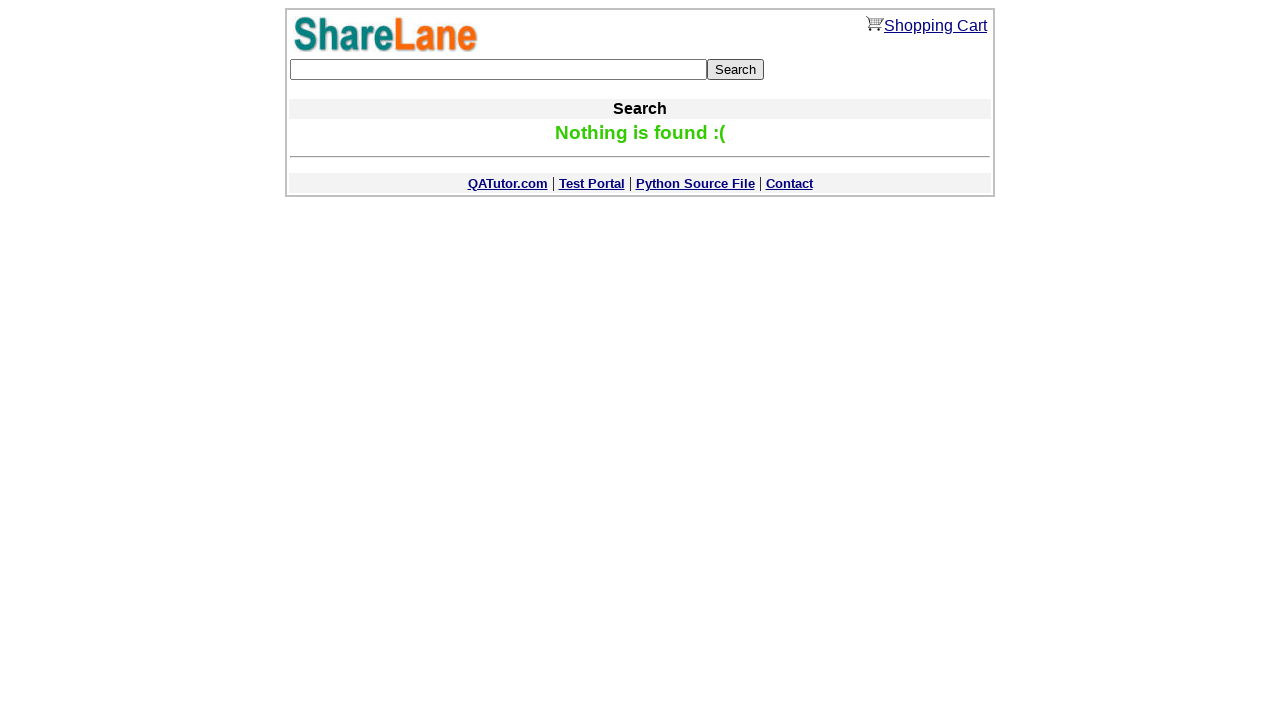